Tests the Text Box form by filling in full name, email, current address, and permanent address fields, then submitting and verifying the output

Starting URL: https://demoqa.com/

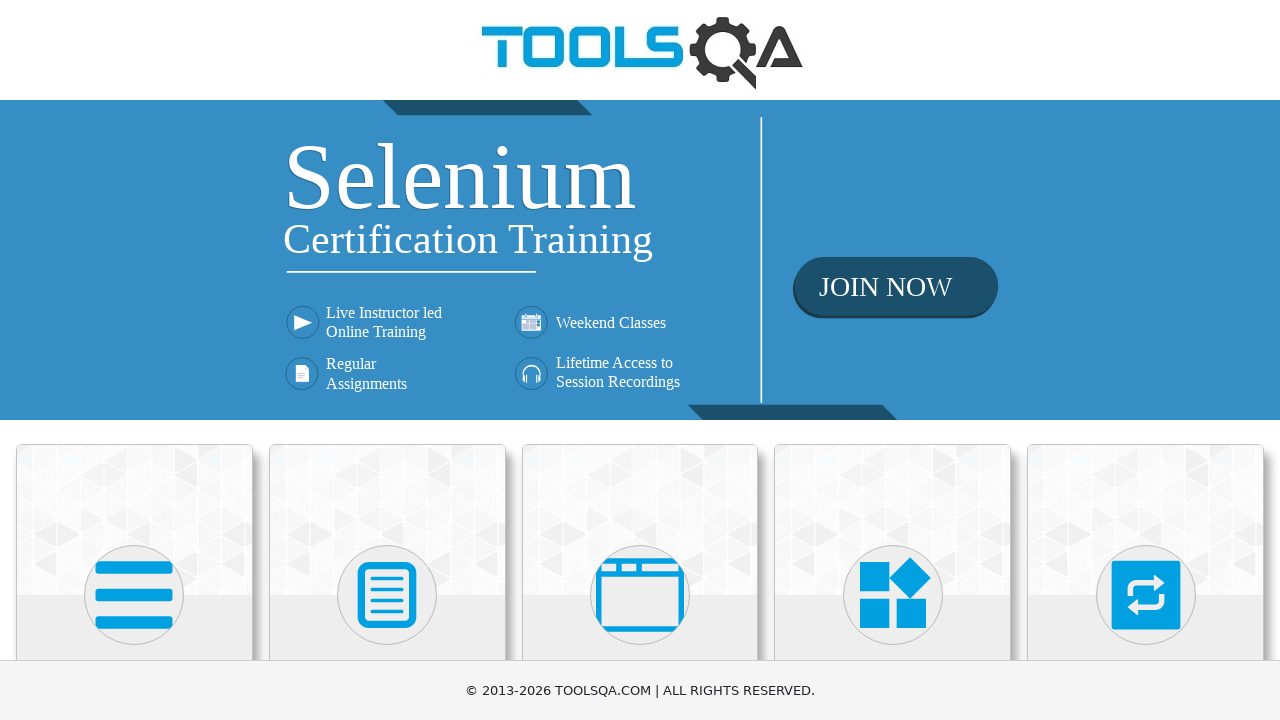

Clicked on Elements card on homepage at (134, 360) on div.card-body:has-text('Elements')
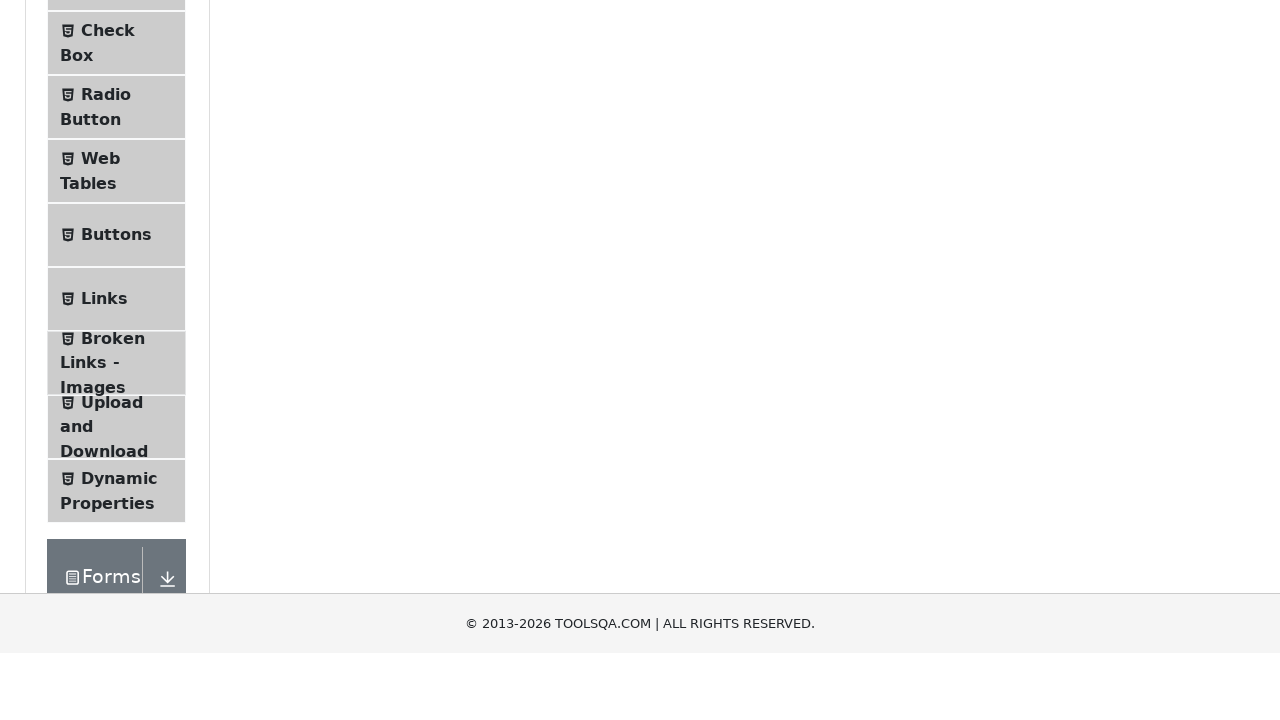

Element list menu loaded
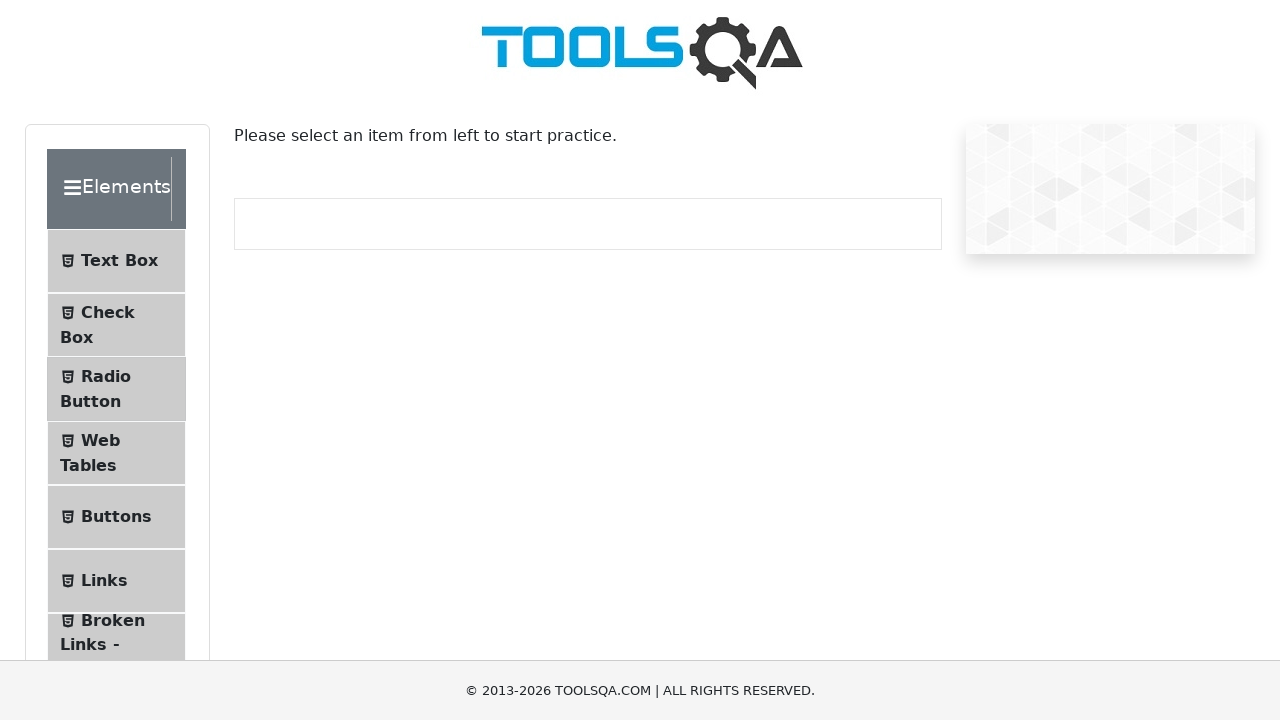

Clicked on Text Box menu item at (119, 261) on span:has-text('Text Box')
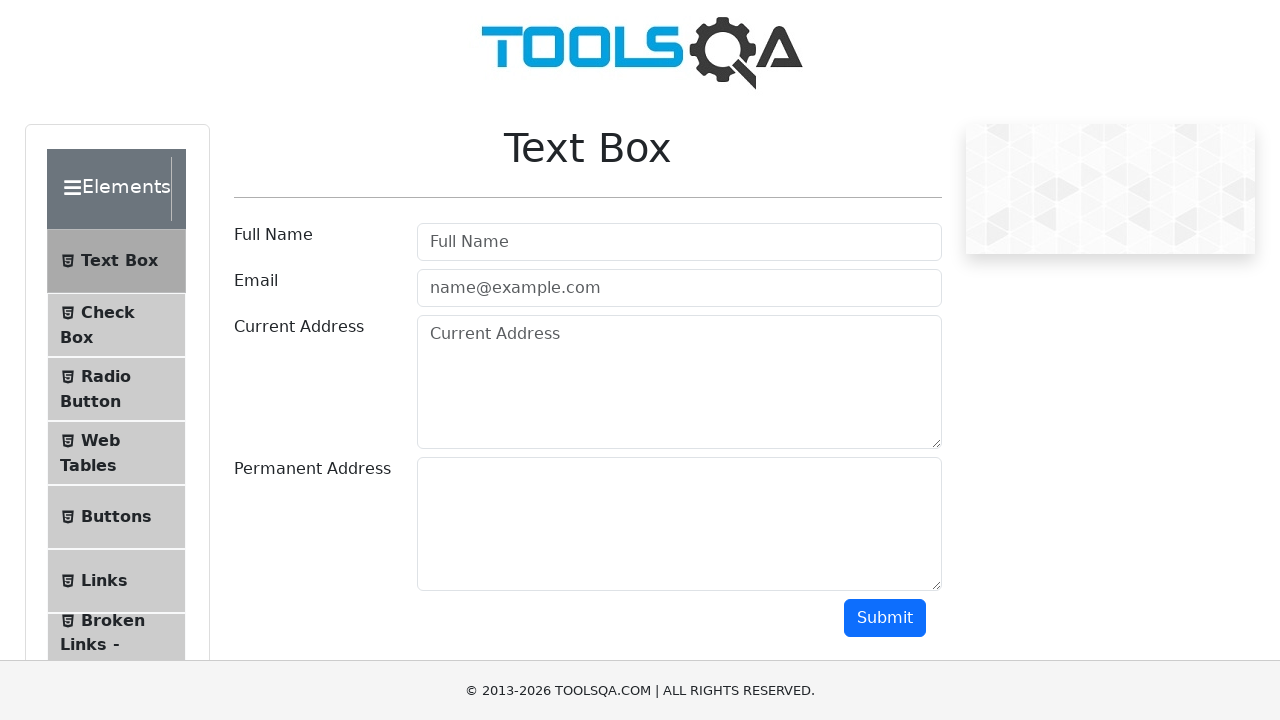

Text Box form loaded
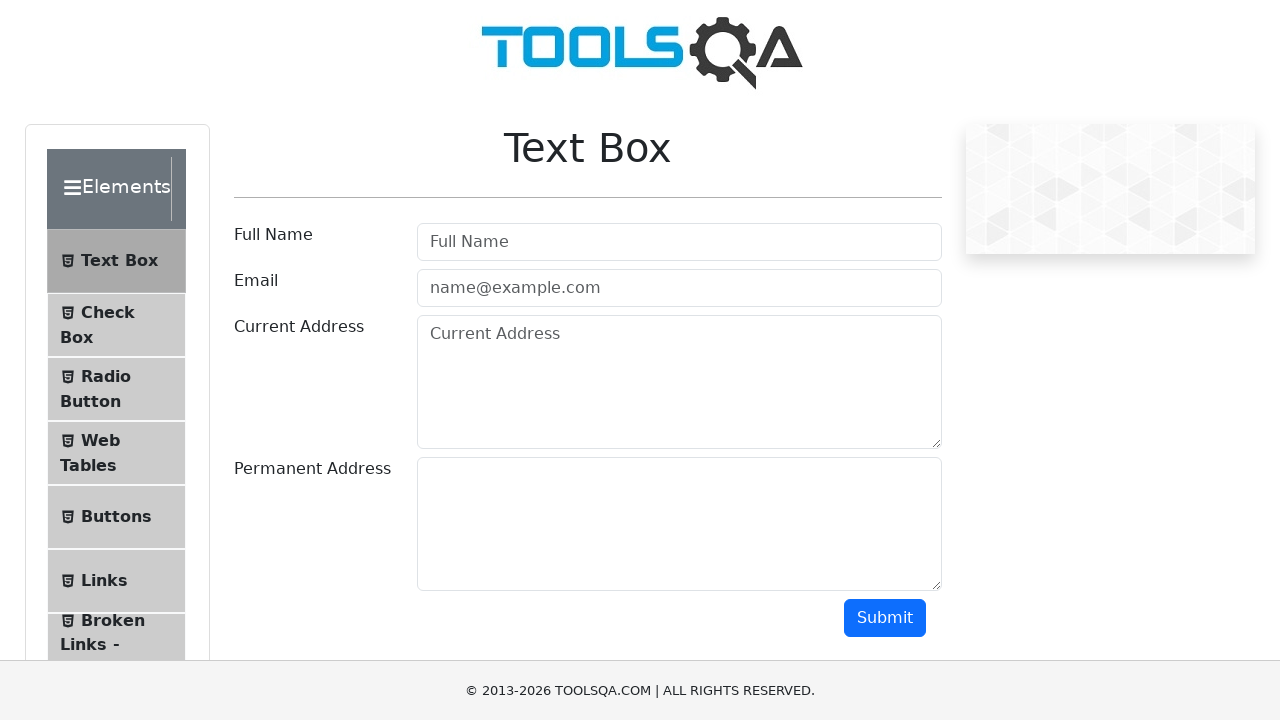

Filled Full Name field with 'John Smith' on #userName
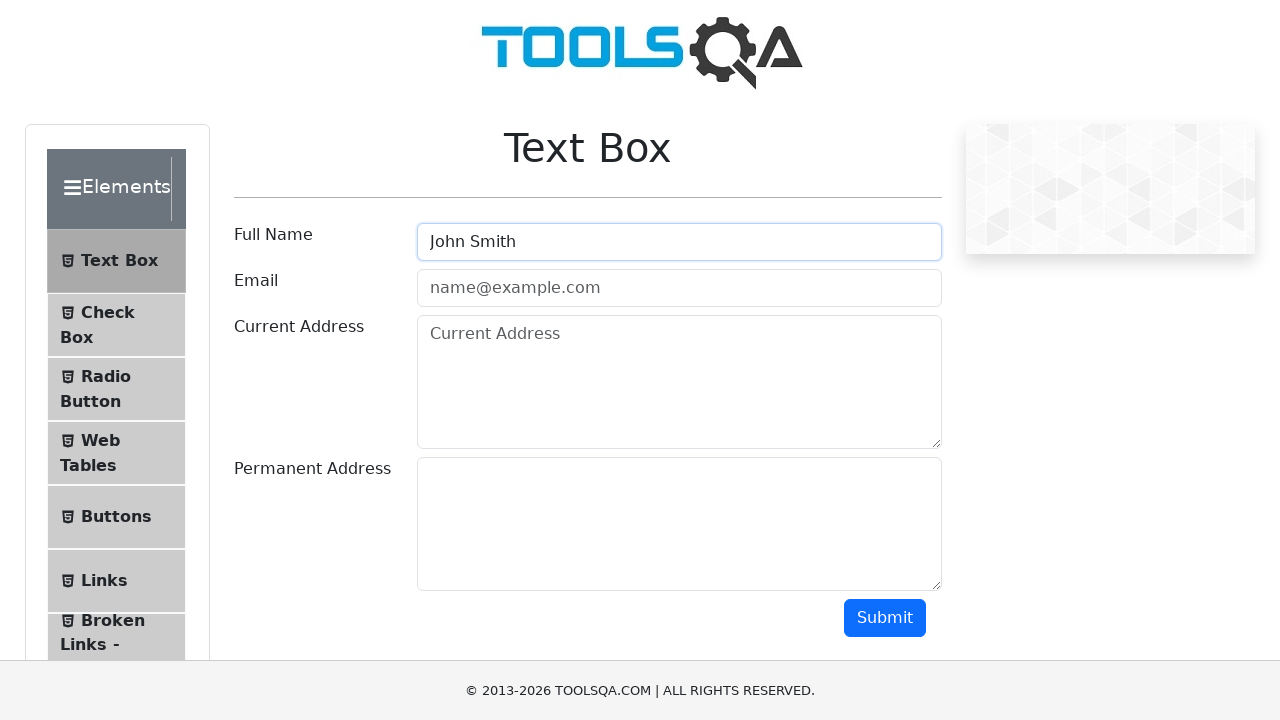

Filled Email field with 'johnsmith@example.com' on #userEmail
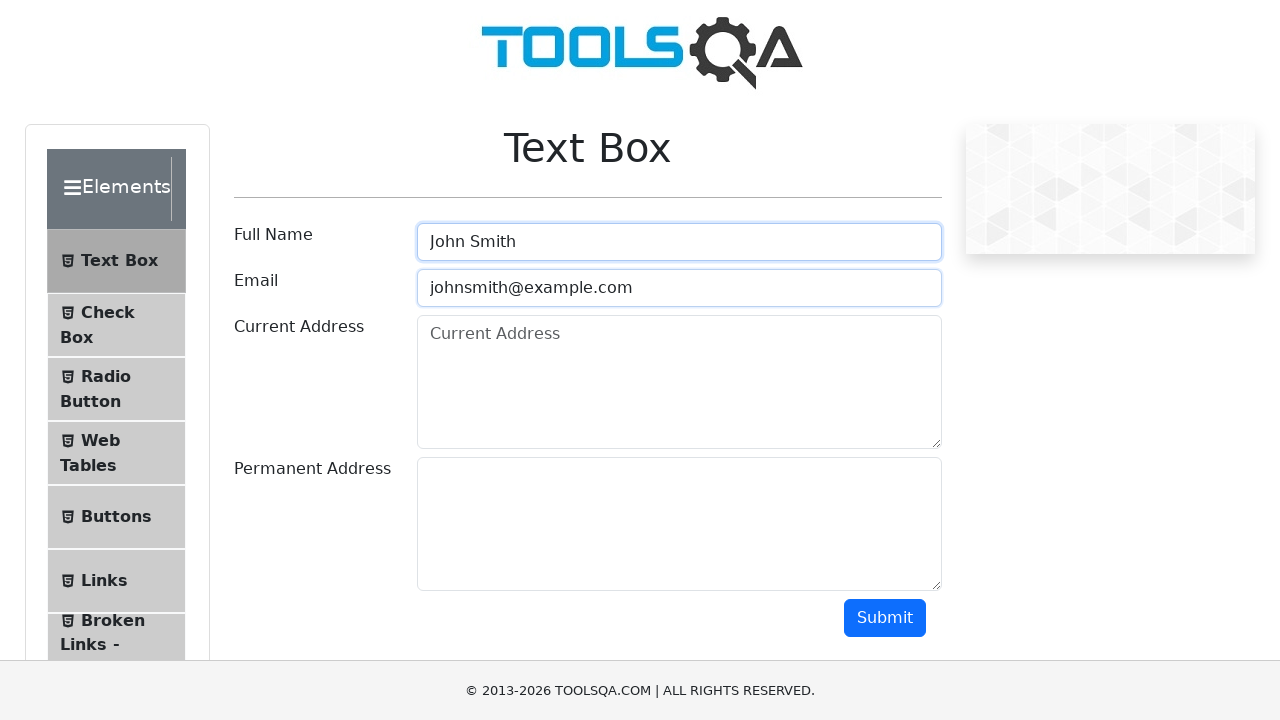

Filled Current Address field with '123 Main Street, New York, NY 10001' on #currentAddress
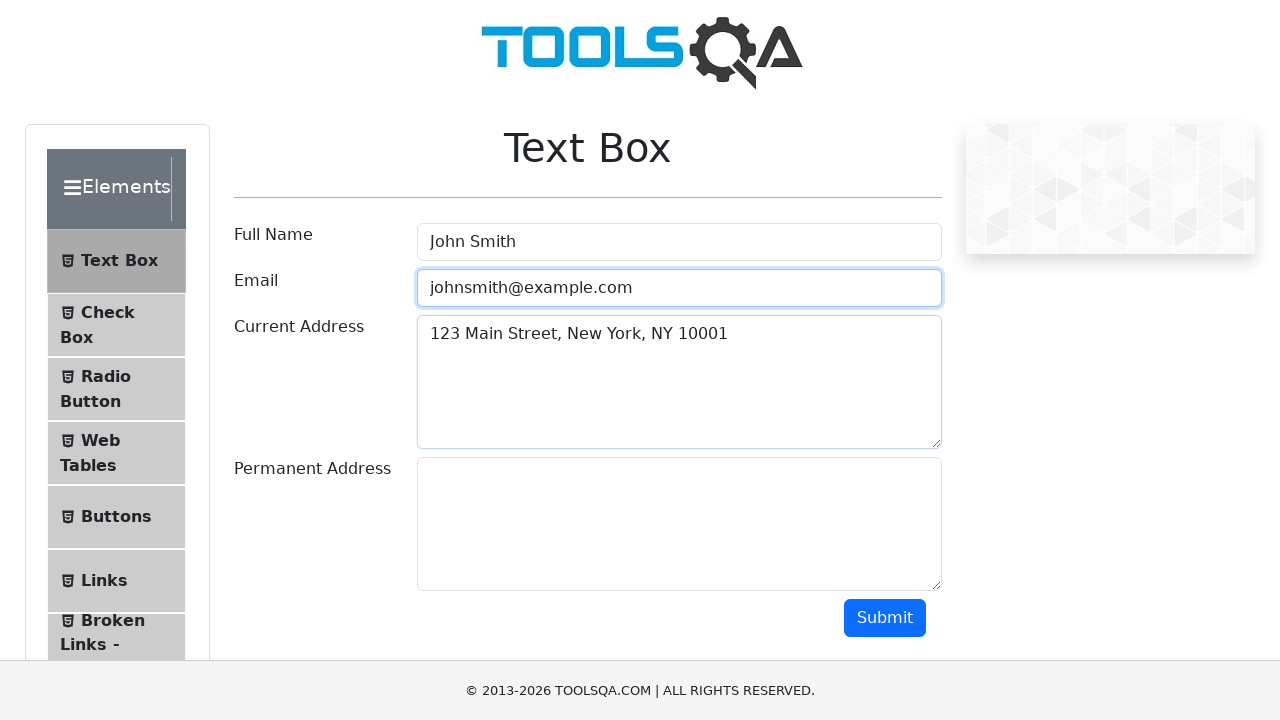

Filled Permanent Address field with '456 Oak Avenue, Los Angeles, CA 90001' on #permanentAddress
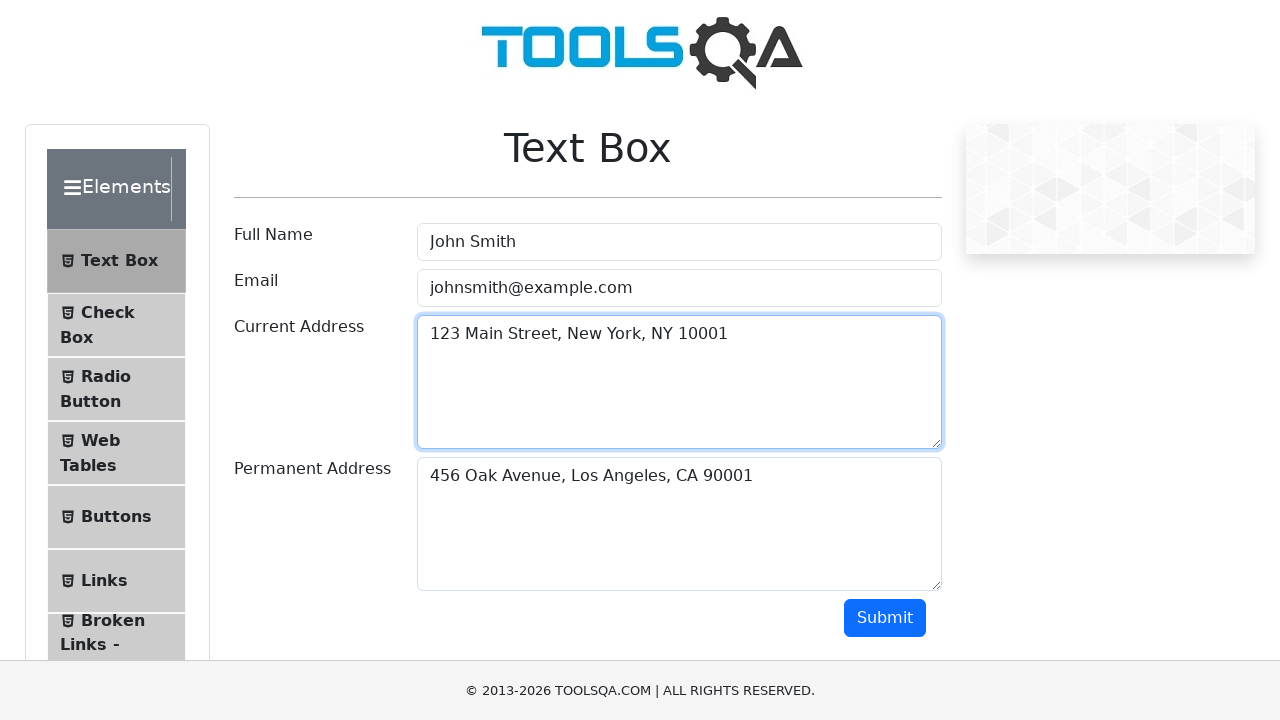

Clicked Submit button at (885, 618) on #submit
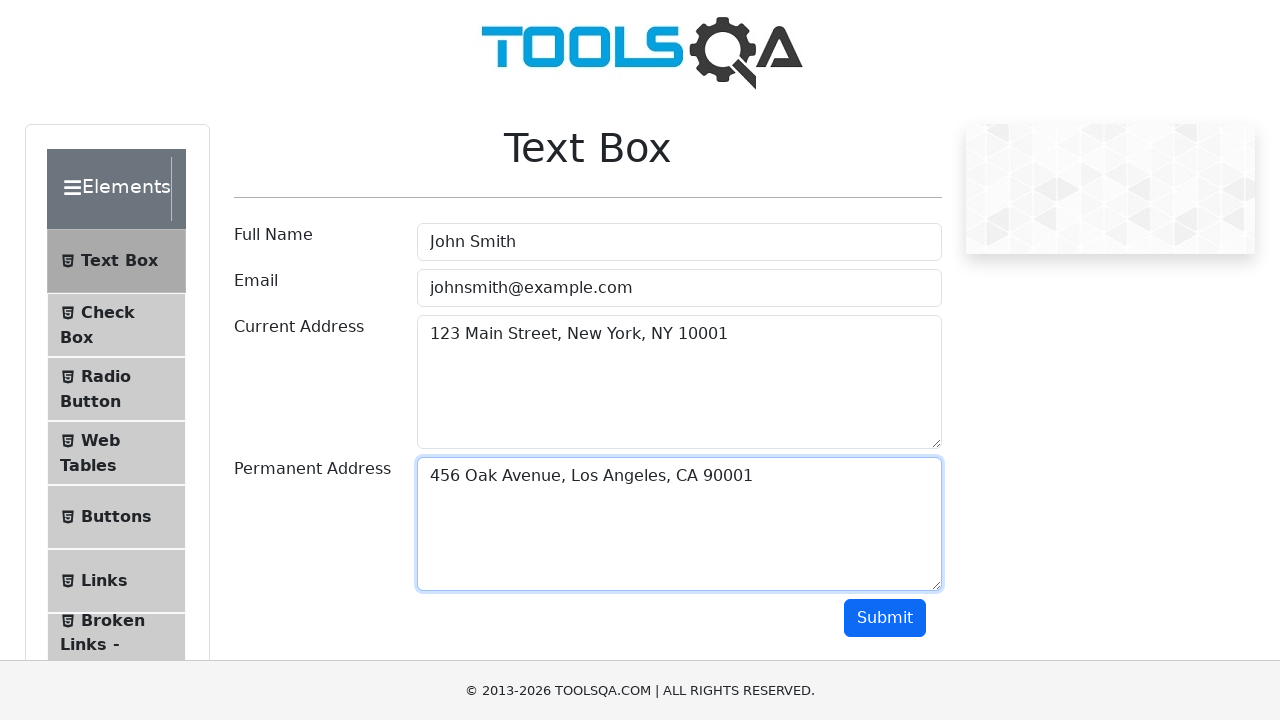

Output section displayed with form submission results
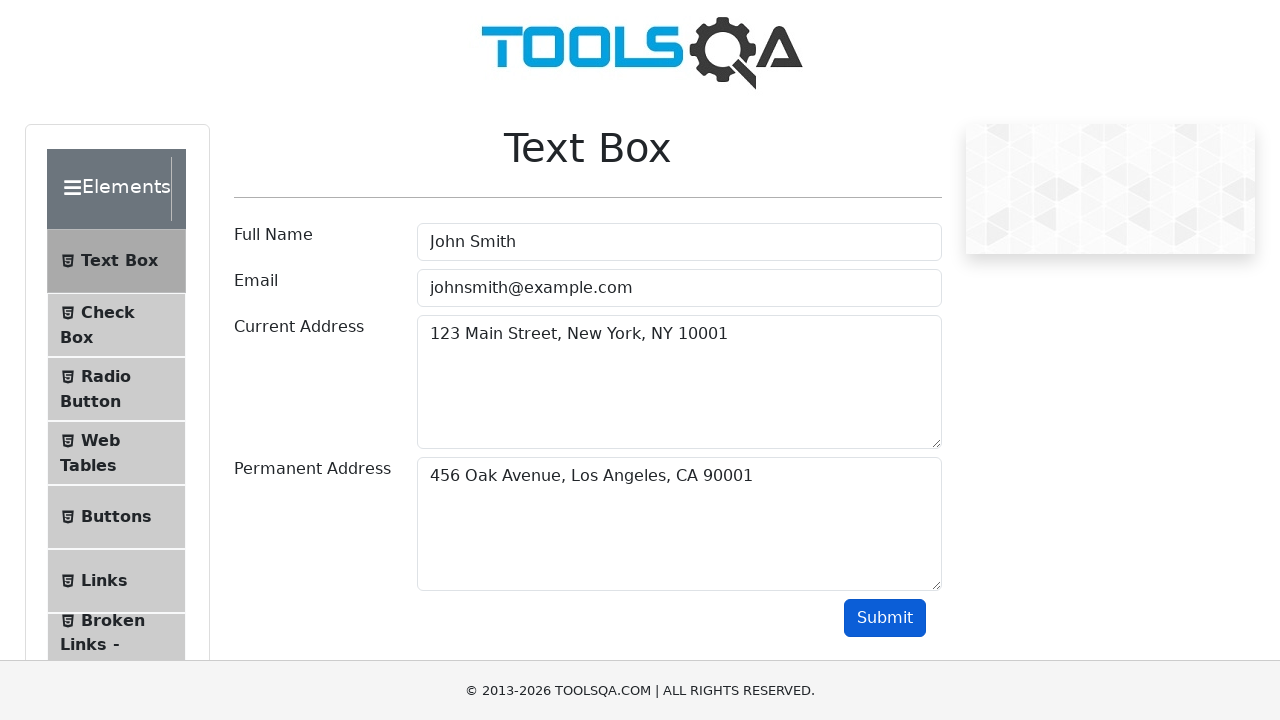

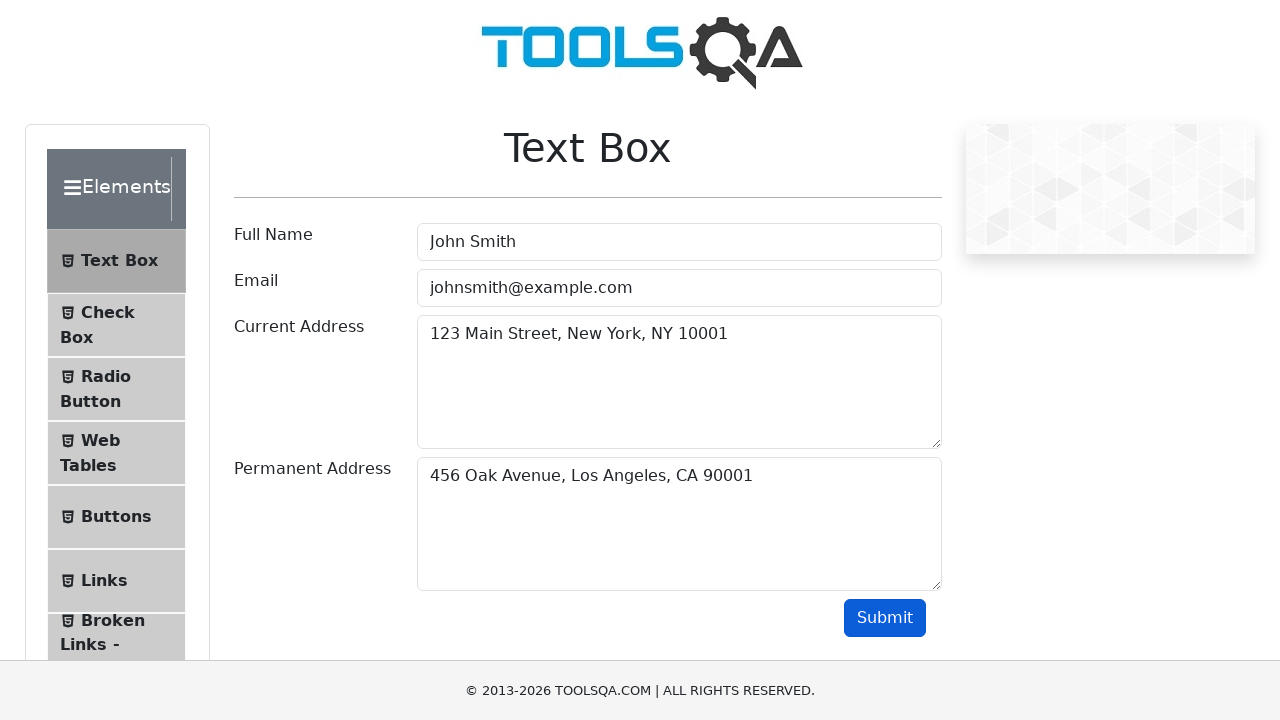